Tests relative locator functionality by interacting with form elements using their positional relationships to other elements

Starting URL: https://rahulshettyacademy.com/angularpractice/

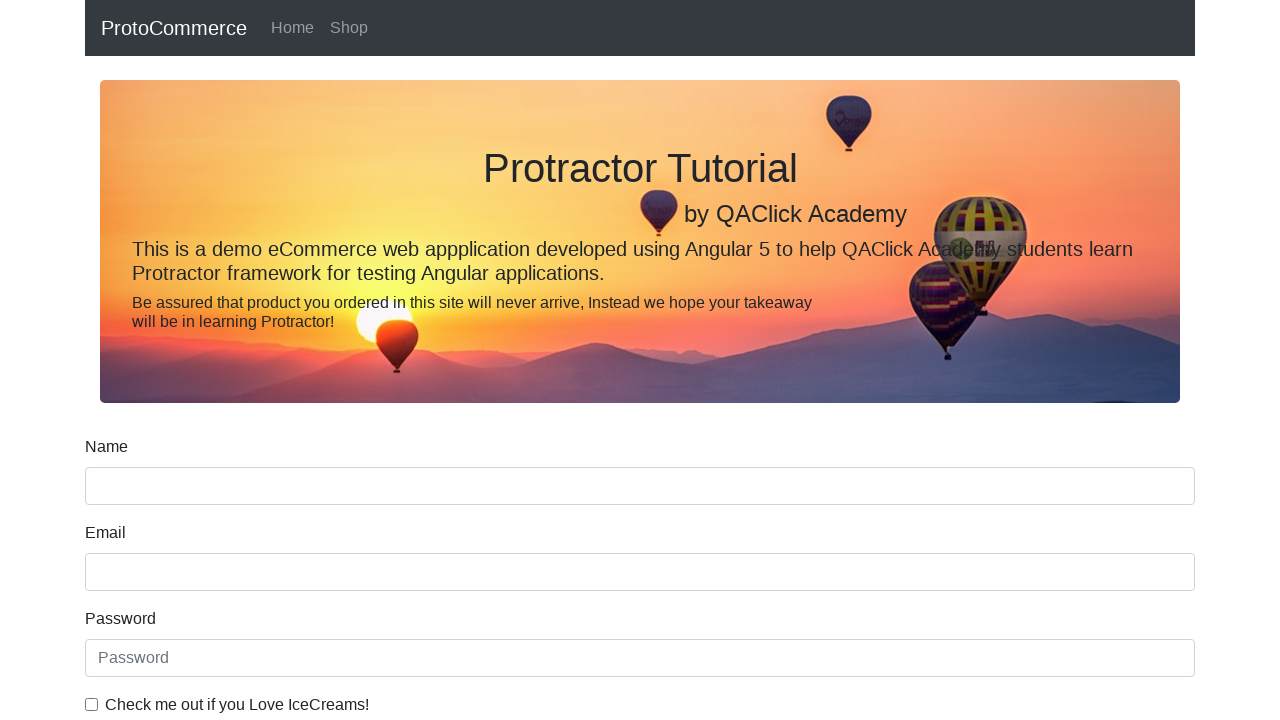

Located name input field
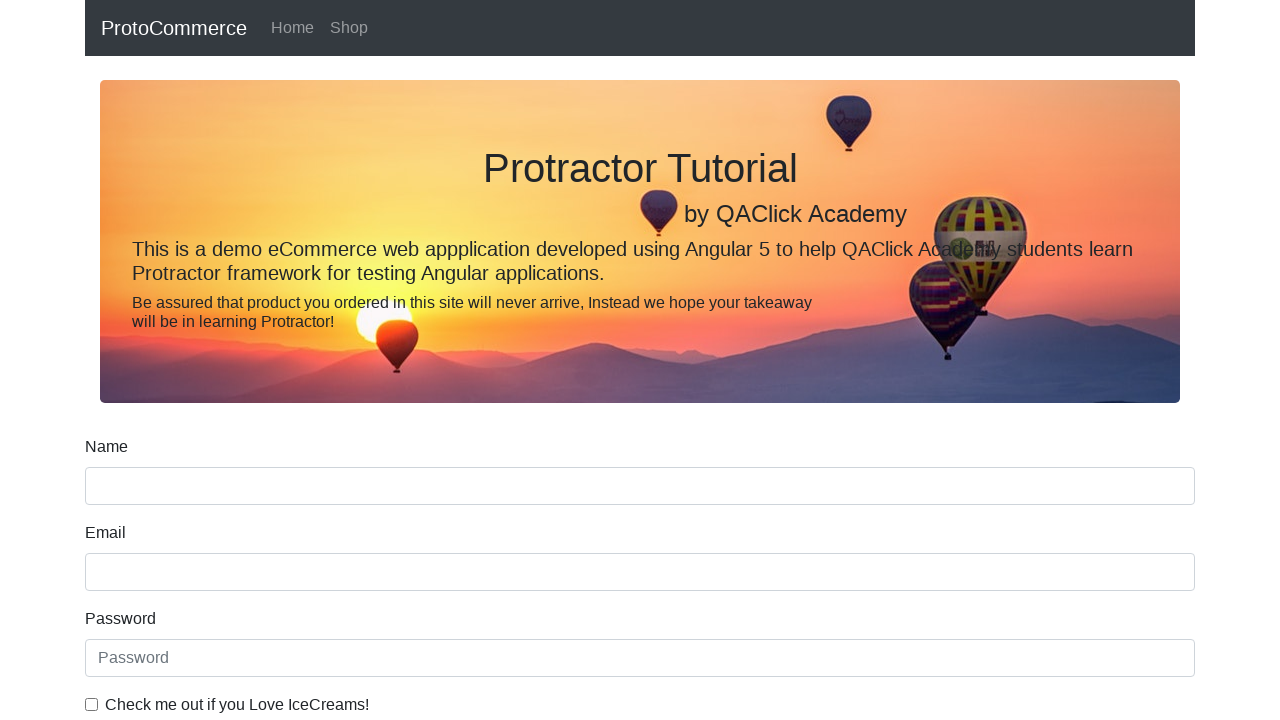

Located label above name input field
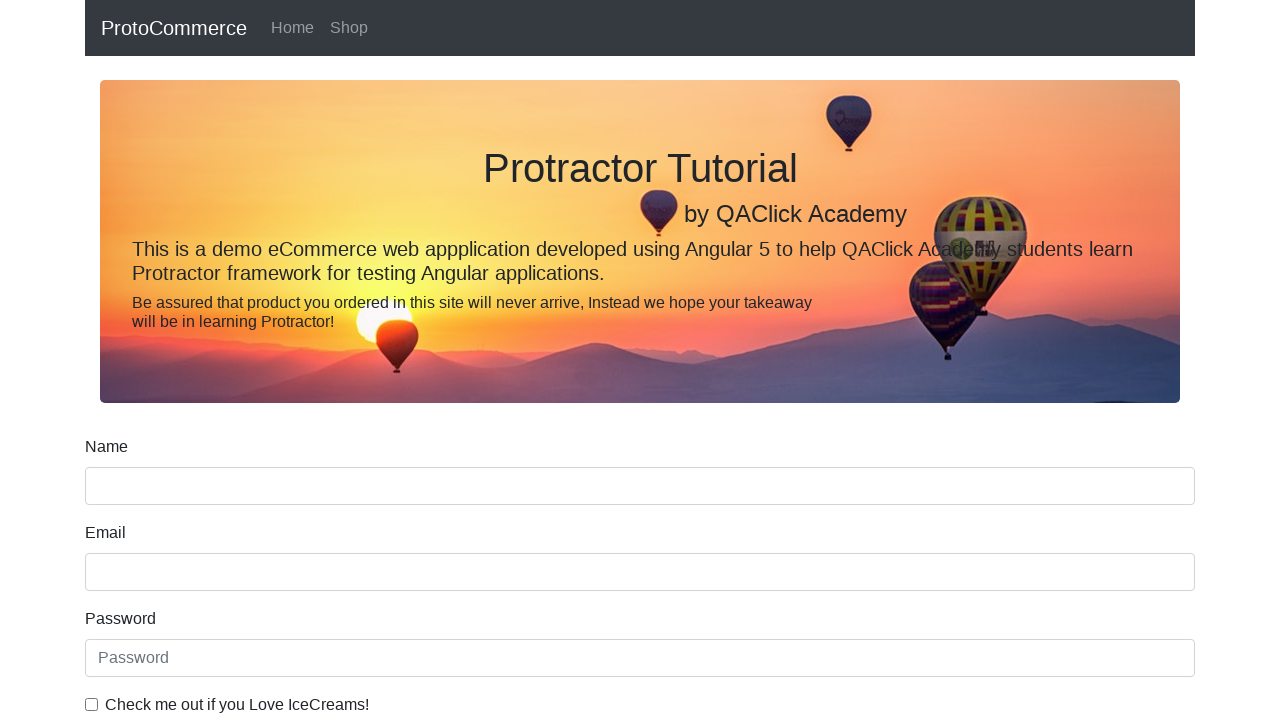

Clicked on date of birth input field at (640, 412) on input[name='bday']
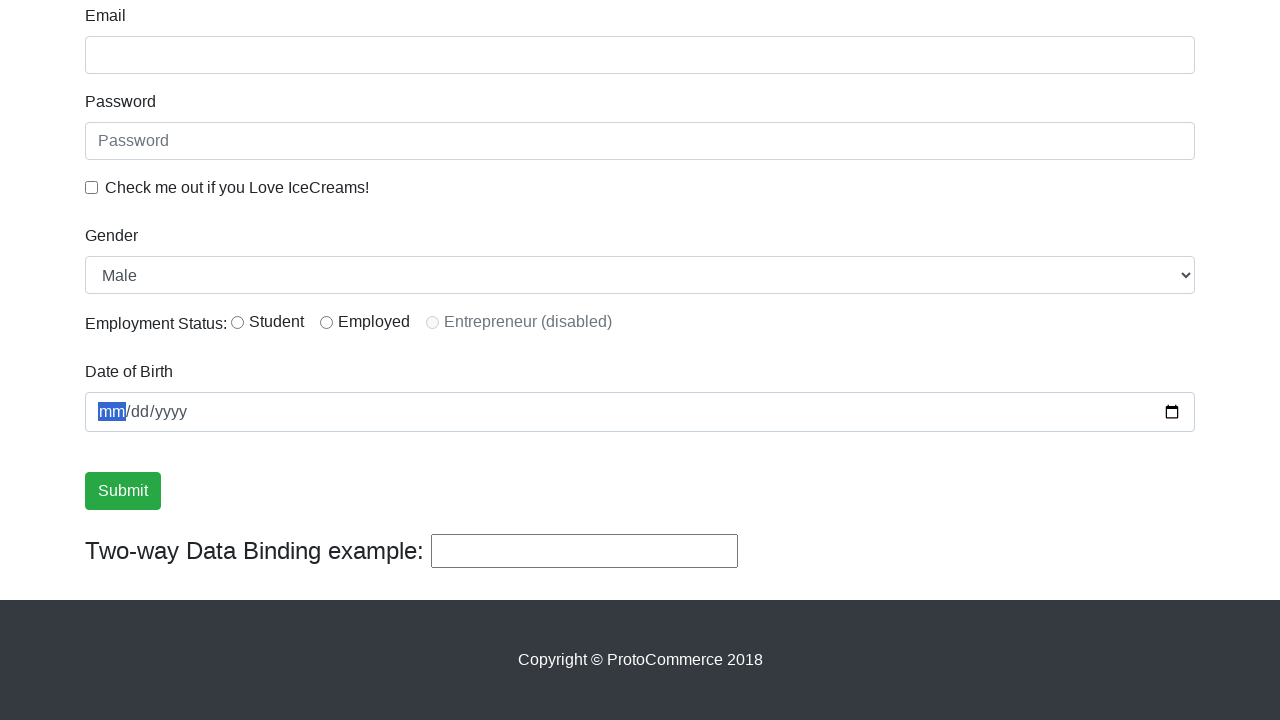

Clicked on ice cream checkbox at (92, 187) on input#exampleCheck1
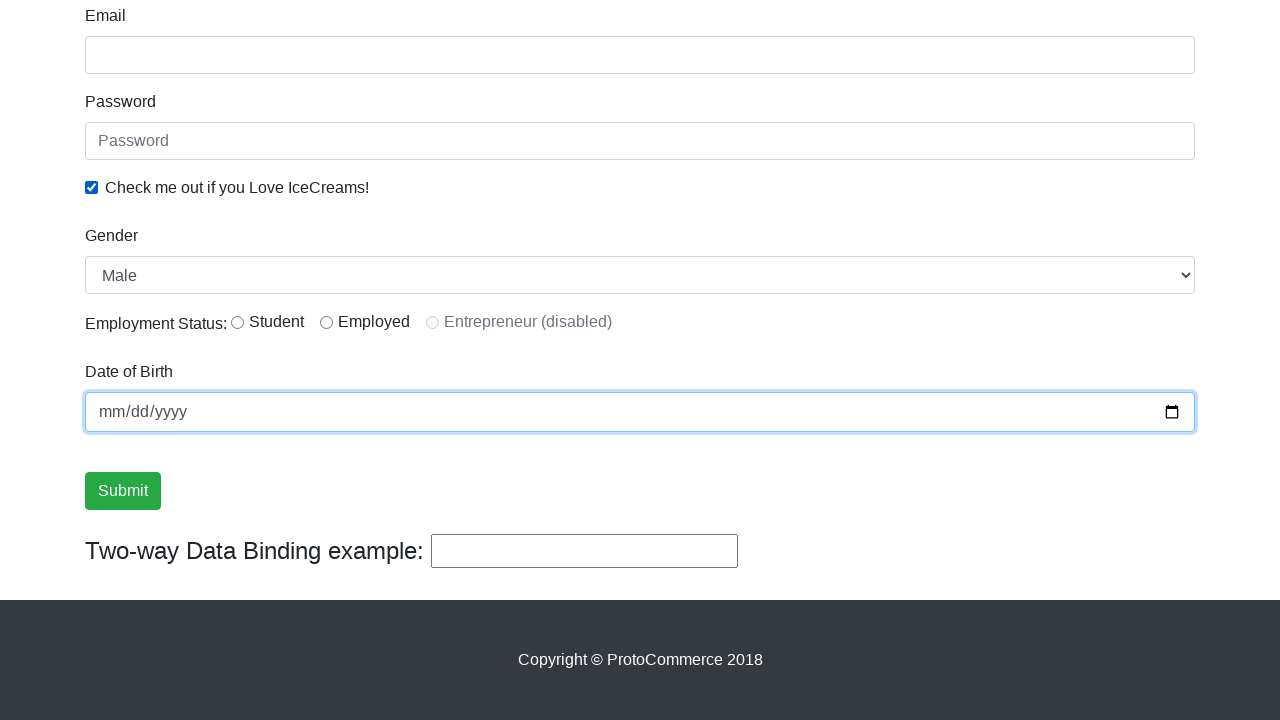

Retrieved text from radio button label for first option
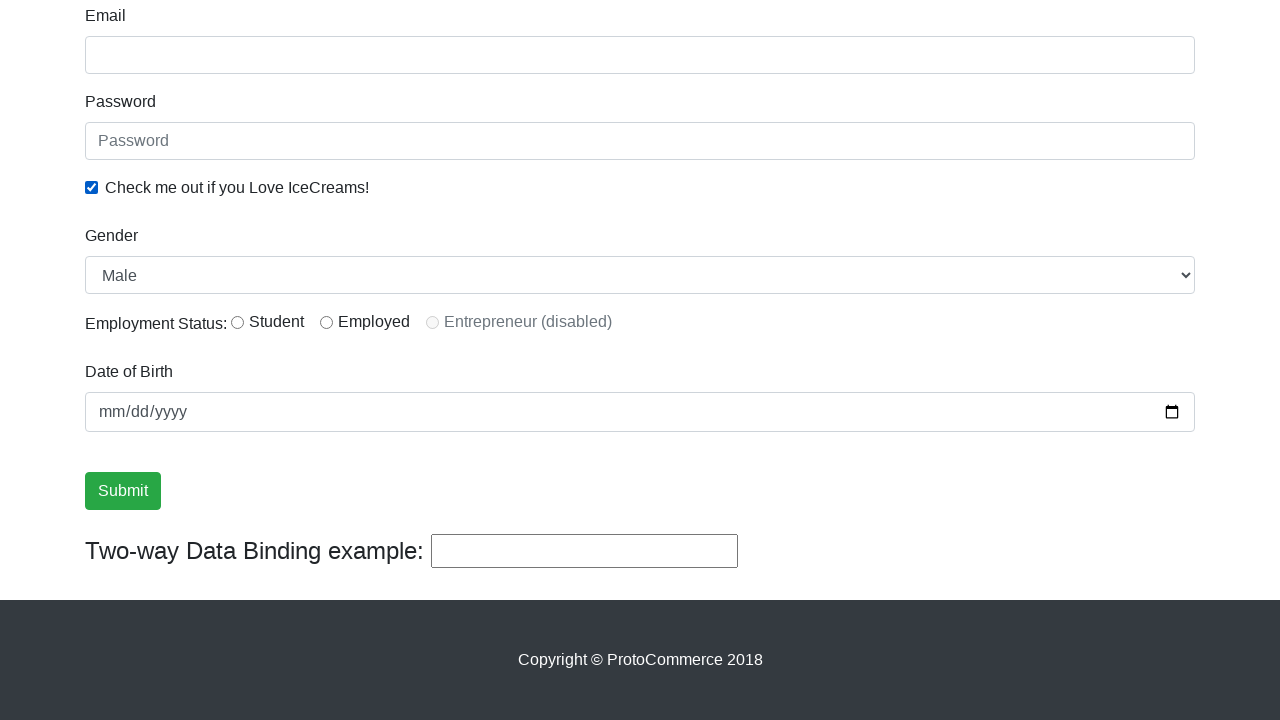

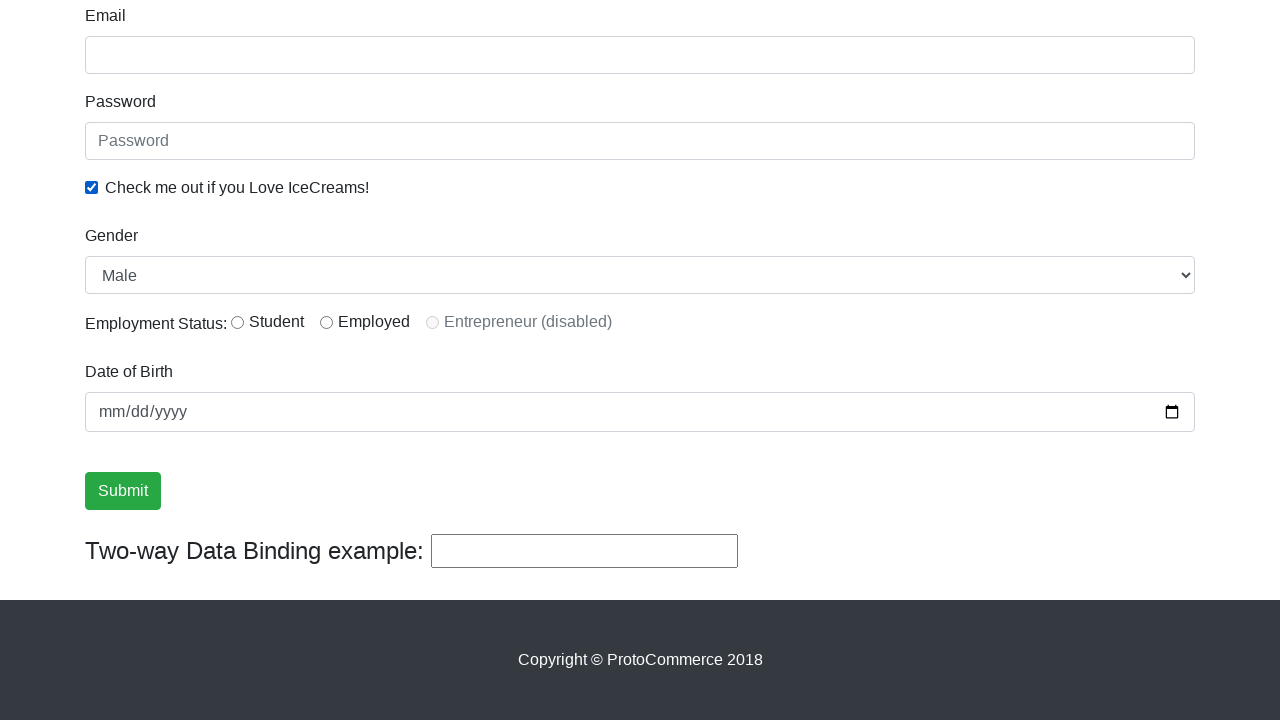